Tests filling the 'Idade' (Age) field with a valid integer value

Starting URL: https://tc-1-final-parte1.vercel.app/

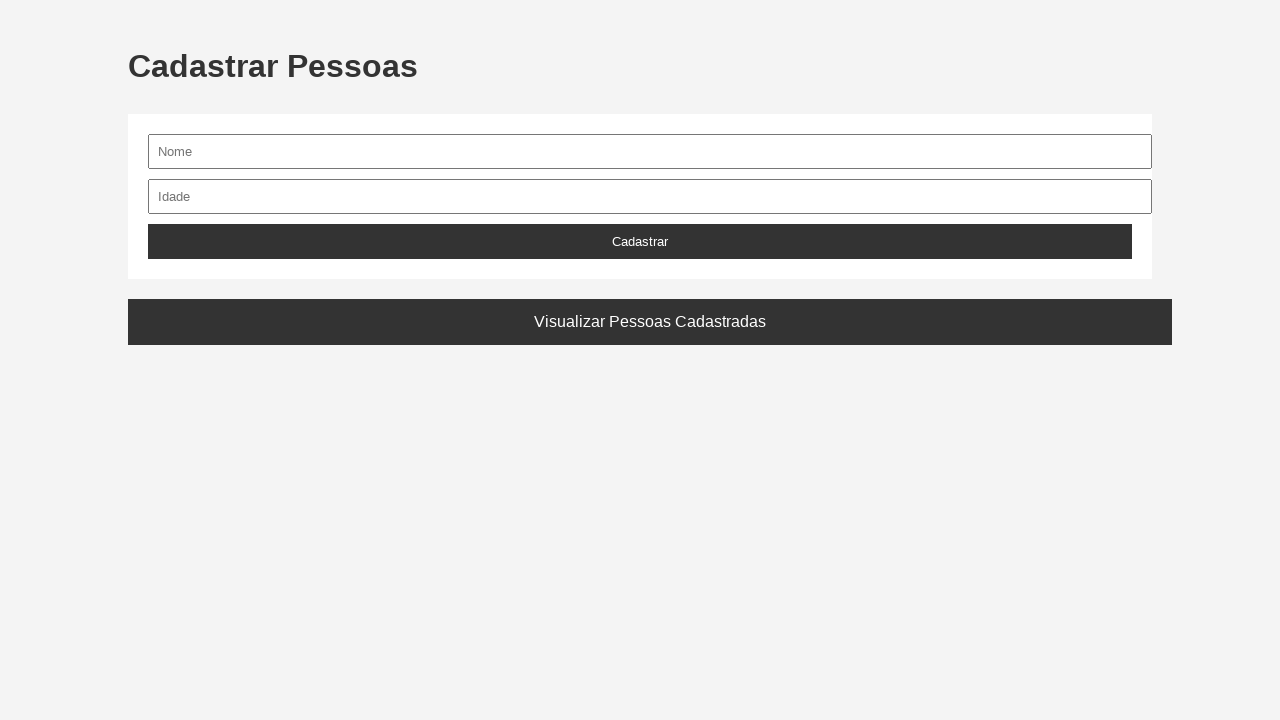

Waited for 'Idade' (Age) input field to appear
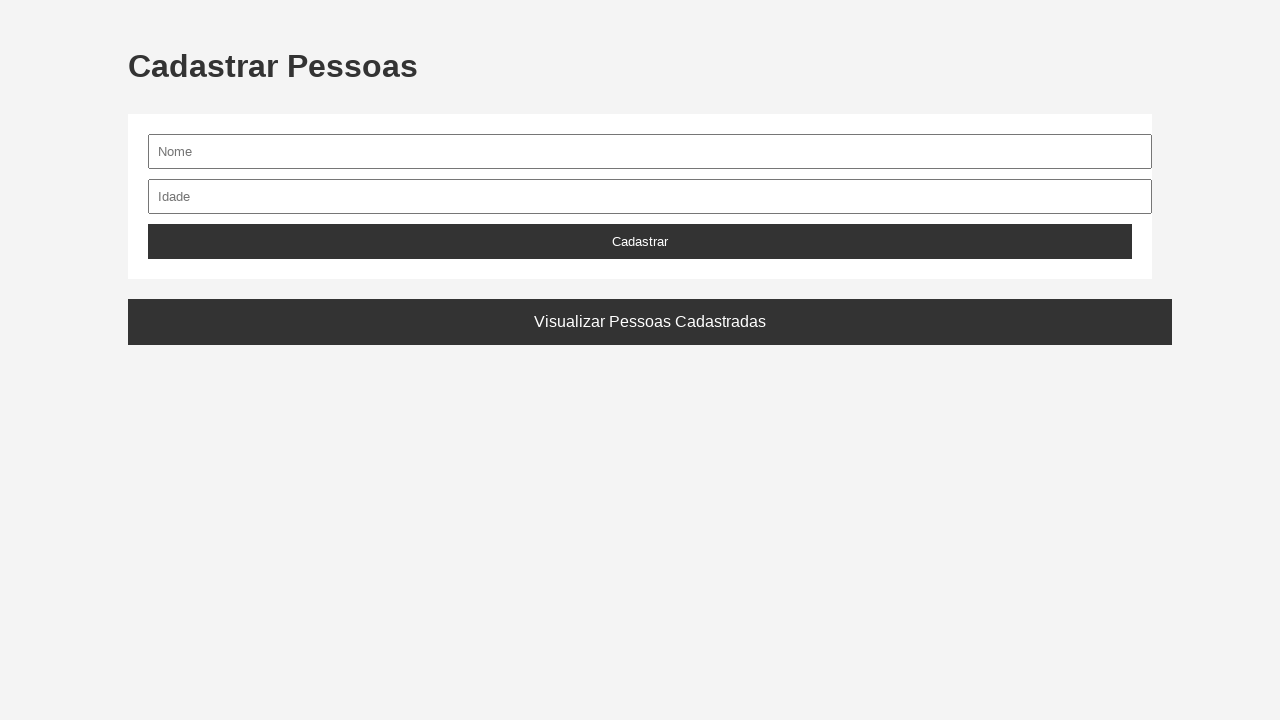

Filled 'Idade' (Age) field with valid value '10' on input[name='idade'], input#idade, input[placeholder*='Idade'], input[placeholder
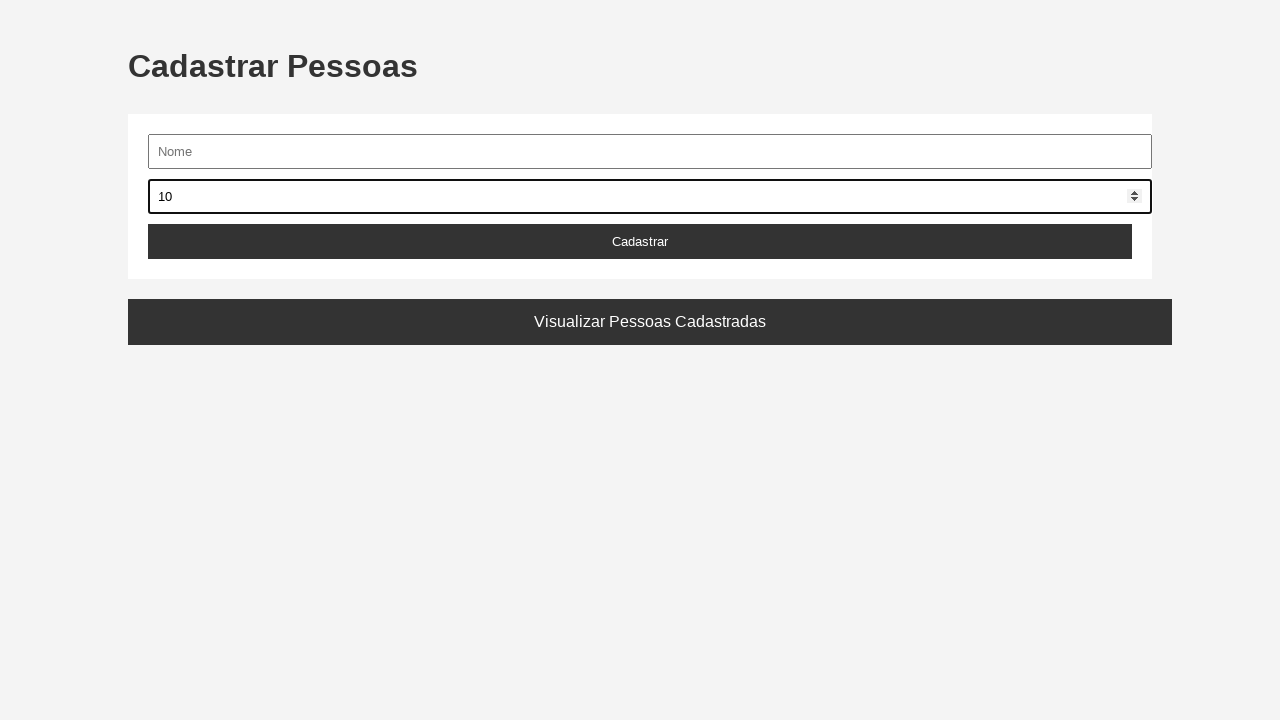

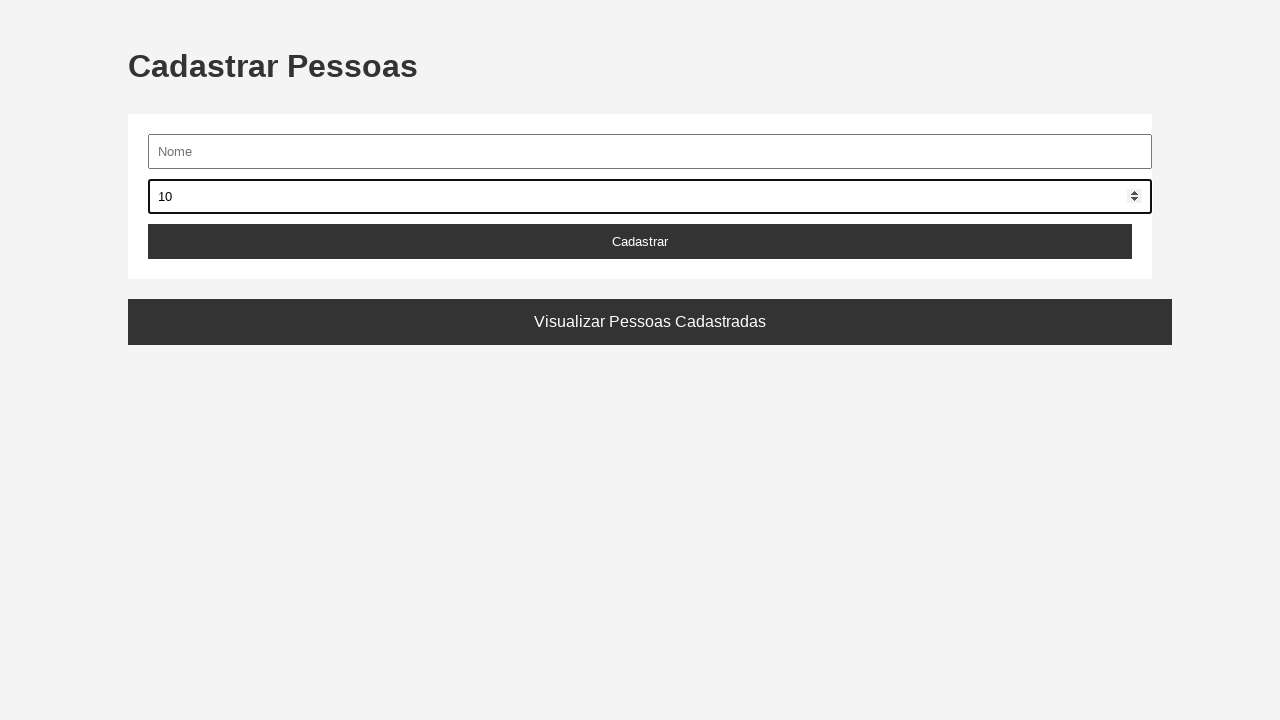